Waits for a price to reach $100, clicks book button, solves a math problem and submits the answer

Starting URL: https://suninjuly.github.io/explicit_wait2.html

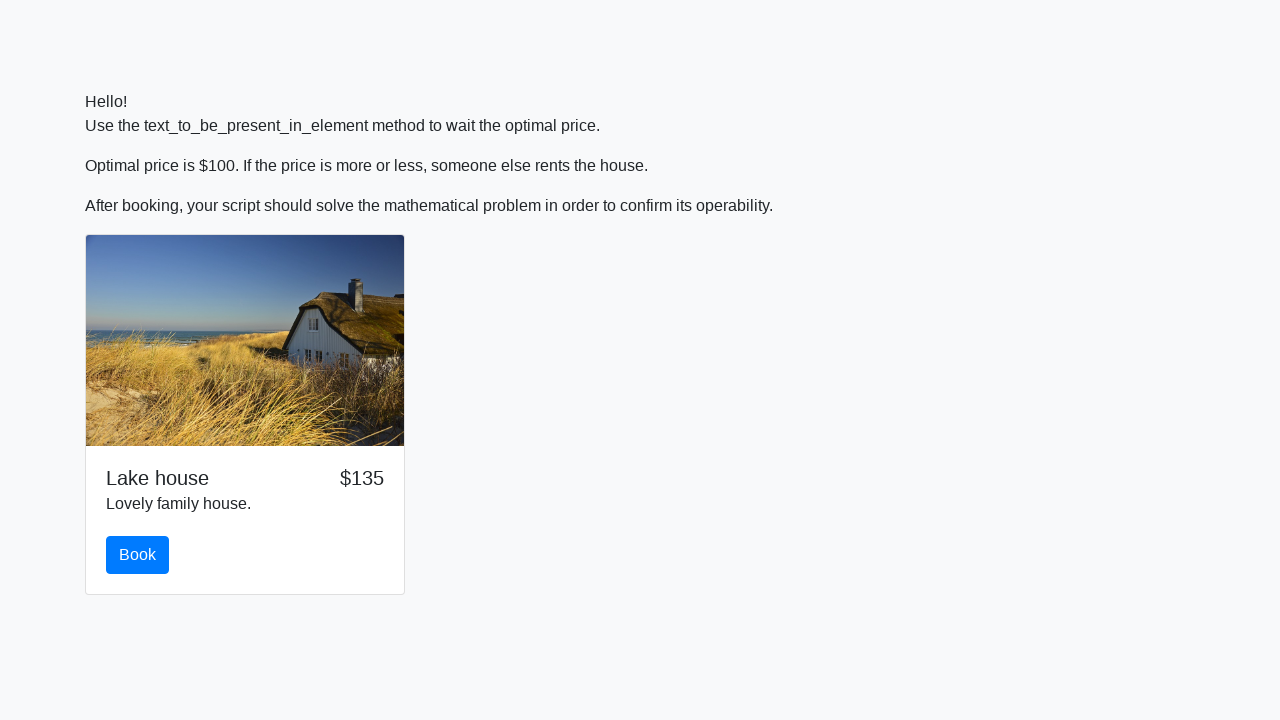

Waited for price to reach $100
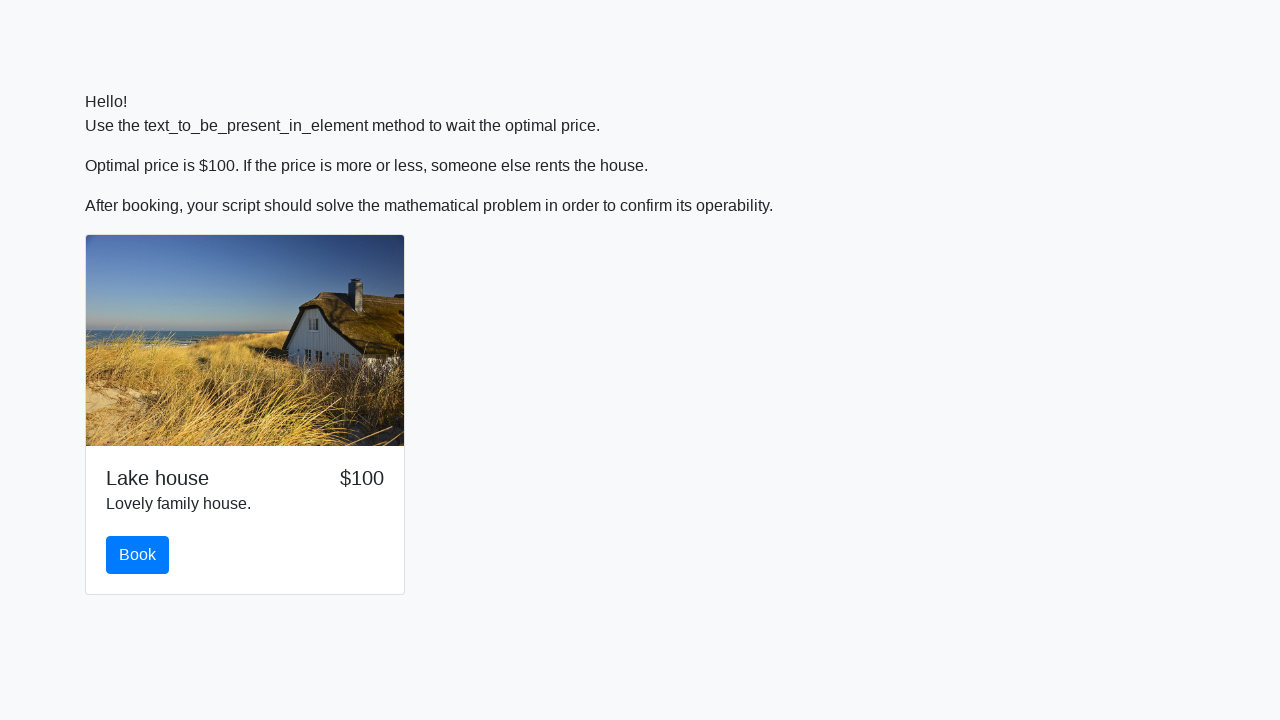

Clicked book button at (138, 555) on #book
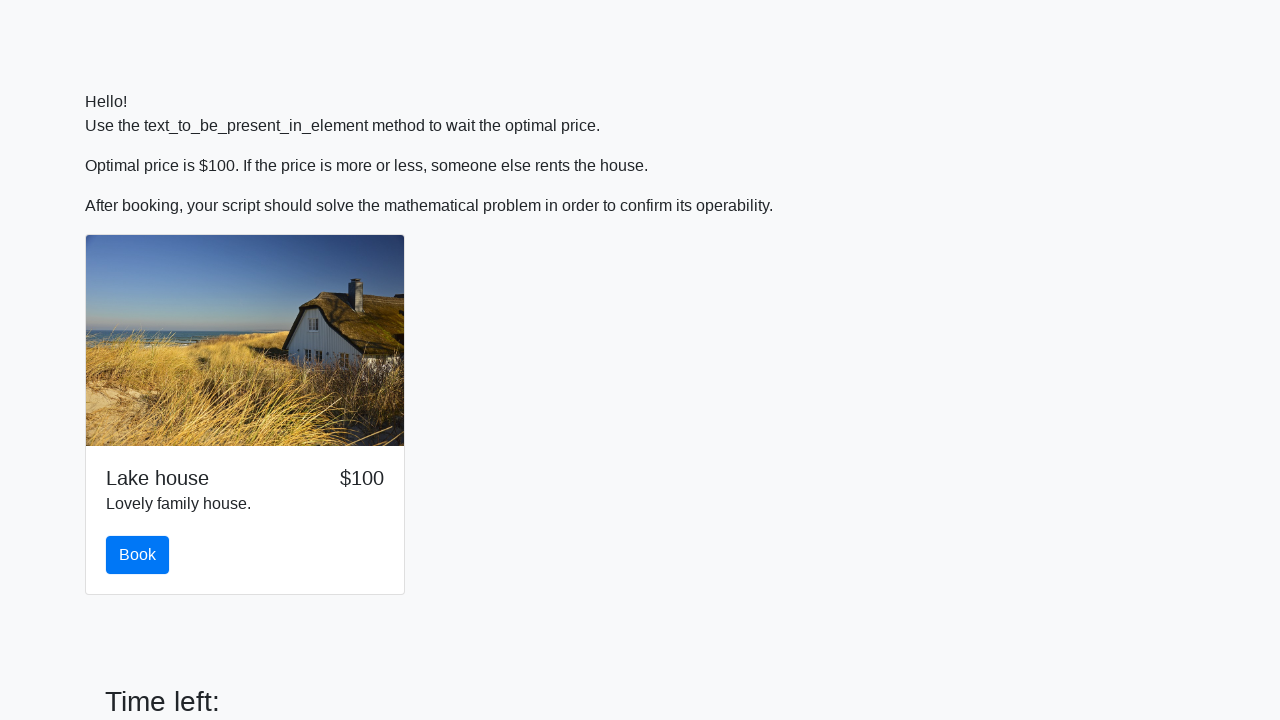

Retrieved input value for calculation: 975
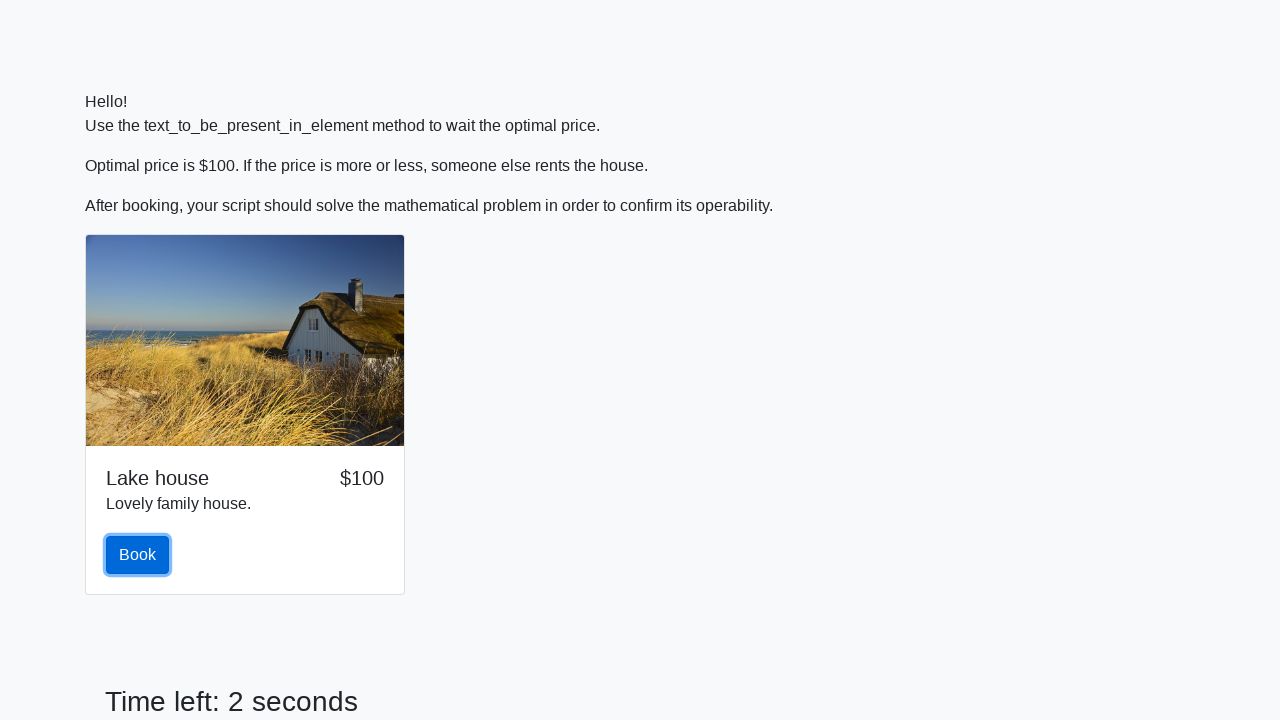

Calculated answer: 2.372898734167308
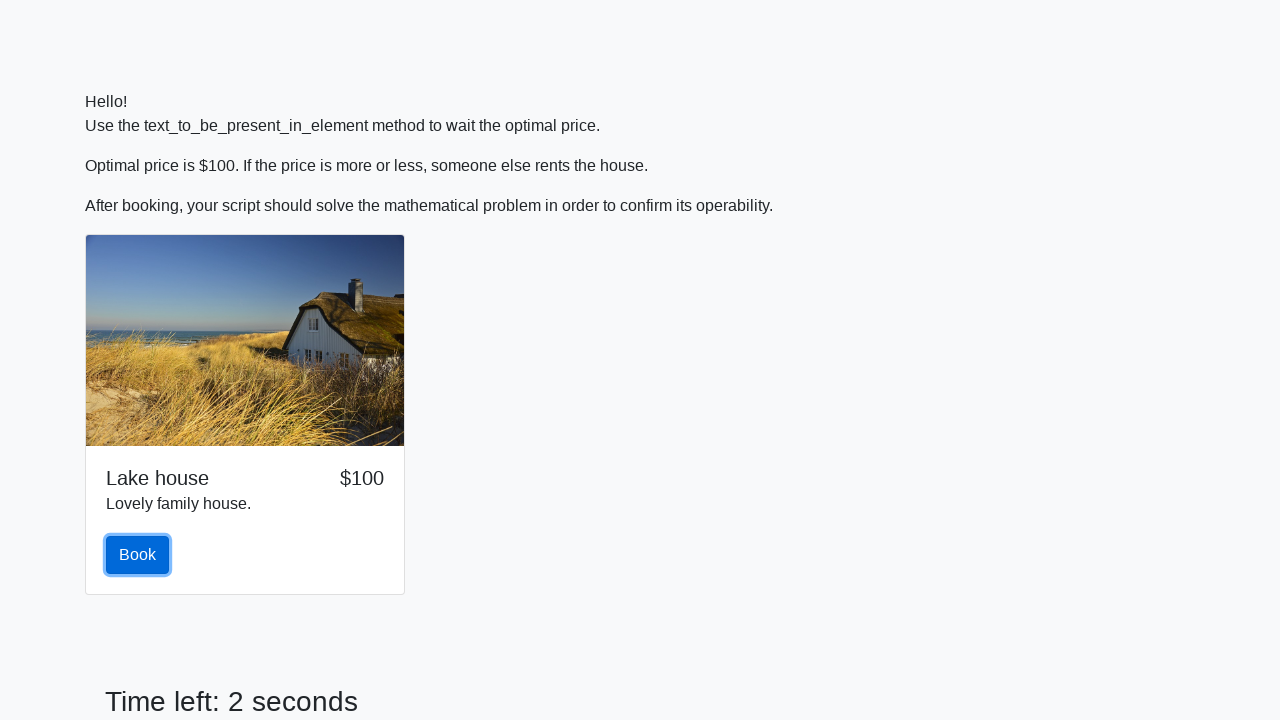

Filled answer field with calculated value: 2.372898734167308 on #answer
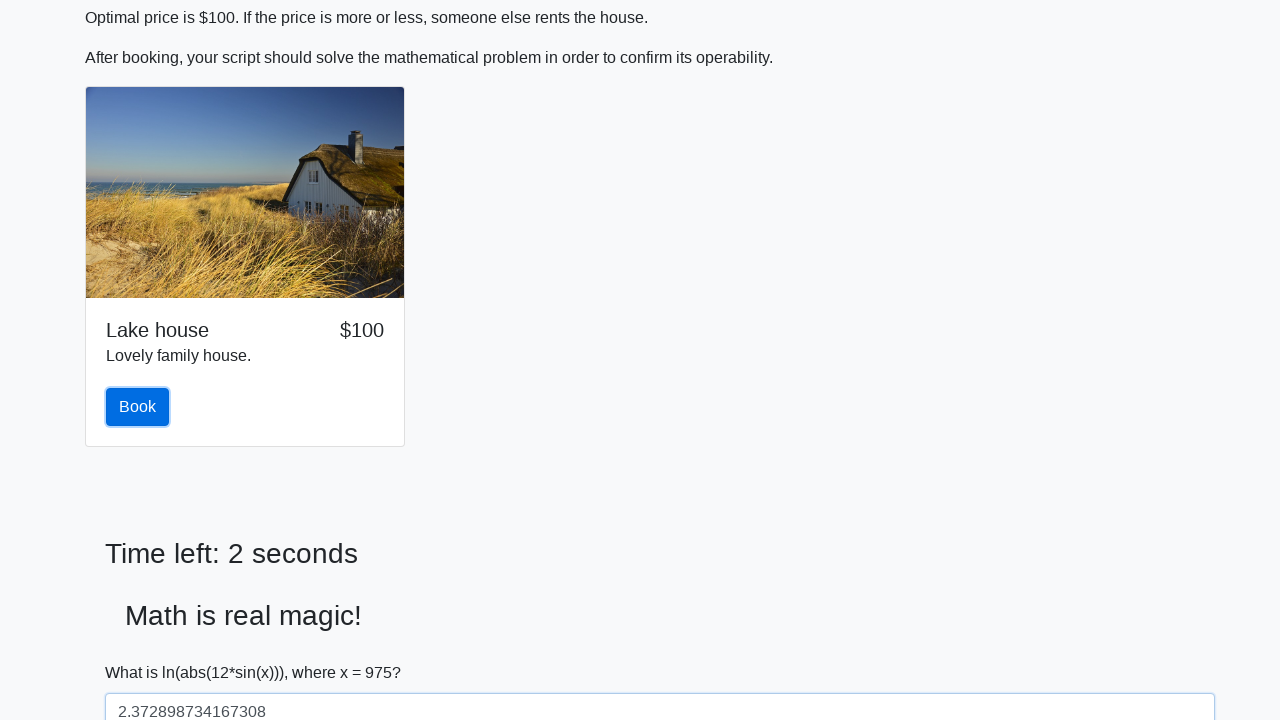

Scrolled submit button into view
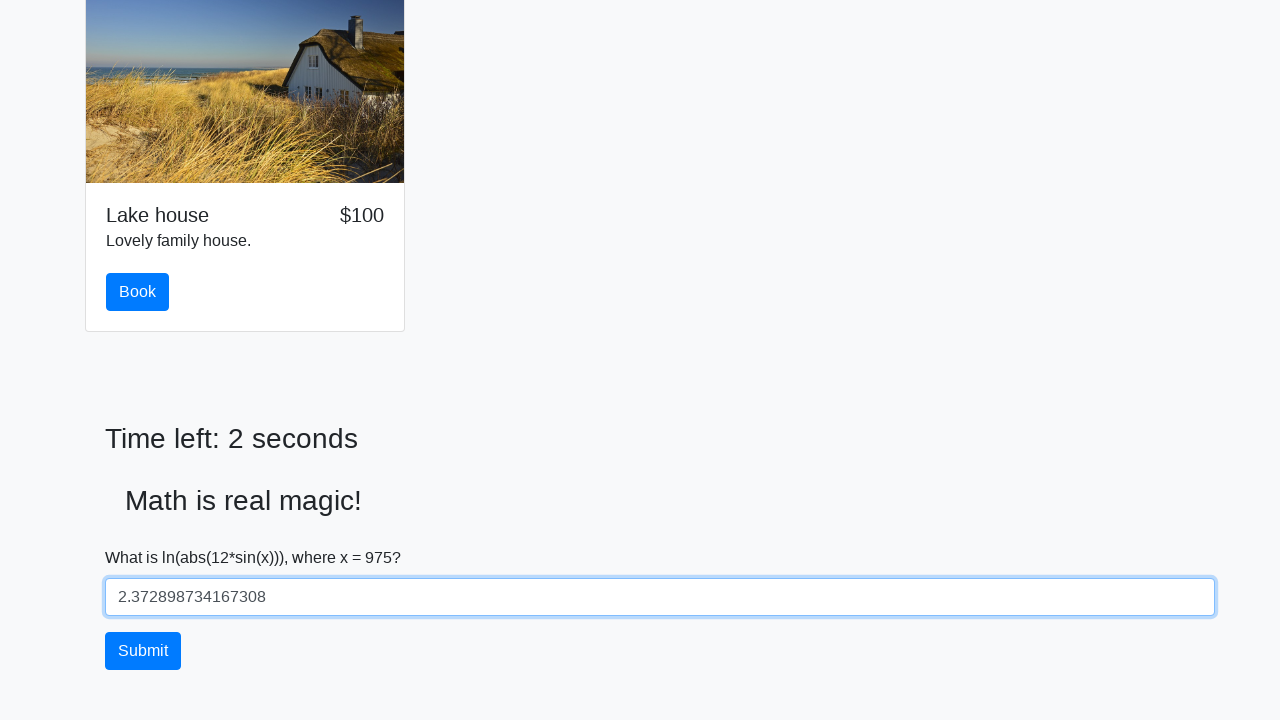

Clicked submit button to complete the task at (143, 651) on #solve
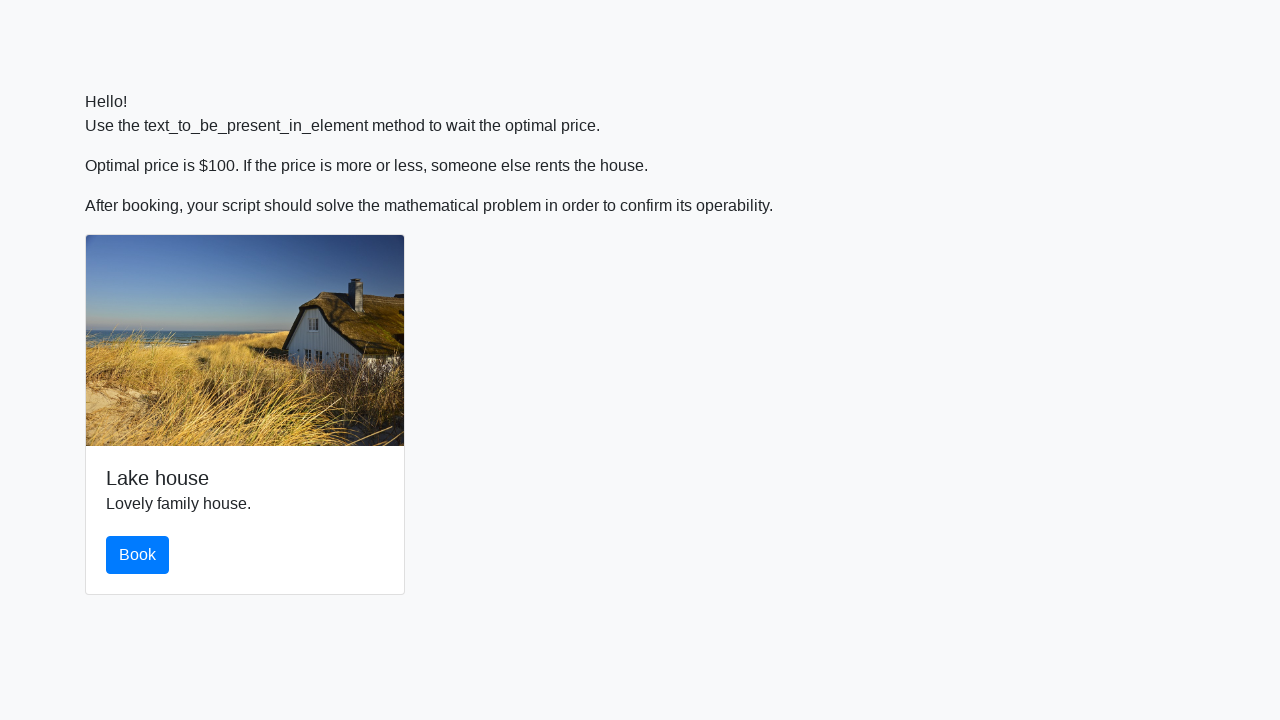

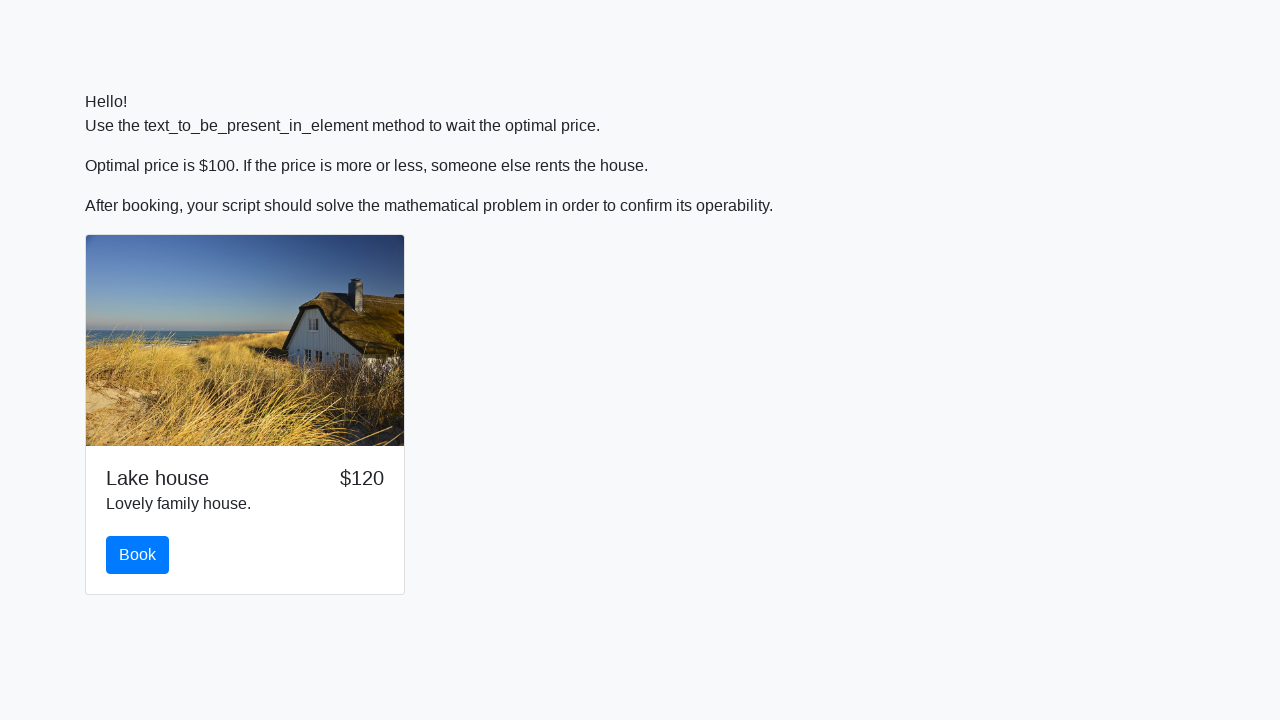